Tests multi-window handling by clicking a blinking text link that opens a new window, then switching to that window and verifying content is present

Starting URL: https://rahulshettyacademy.com/loginpagePractise/

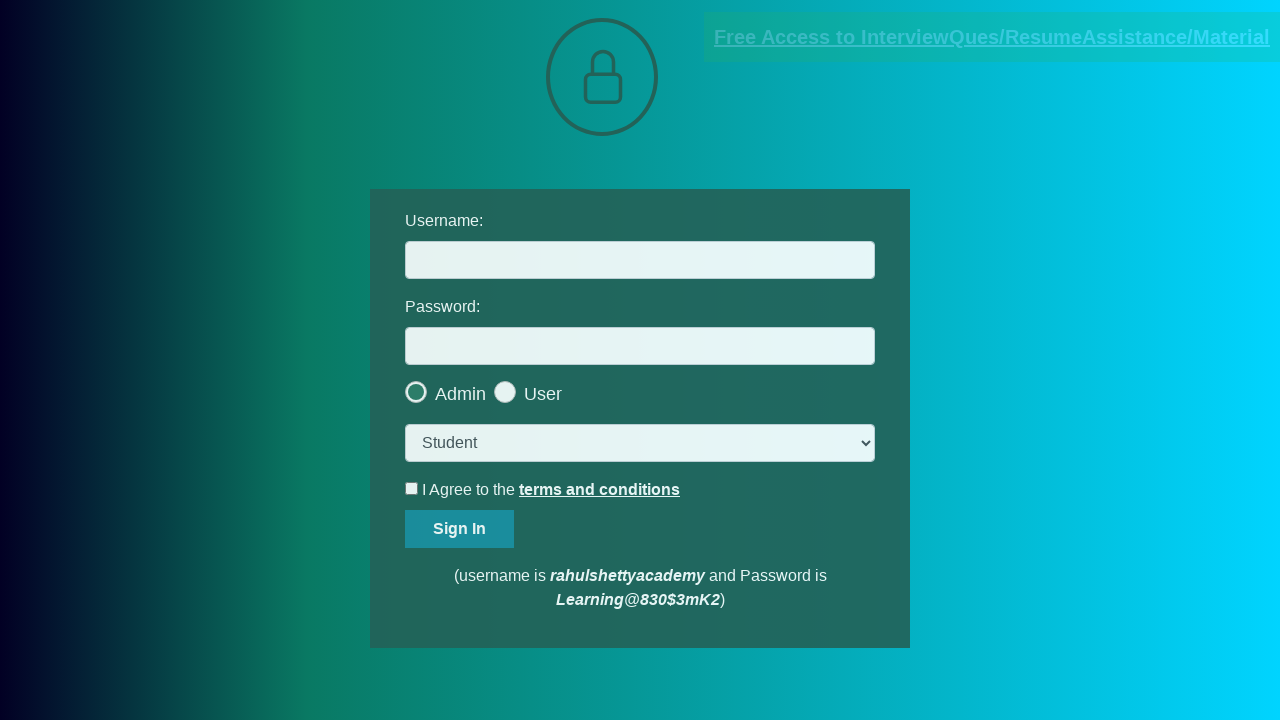

Clicked blinking text link to open new window at (992, 37) on a.blinkingText
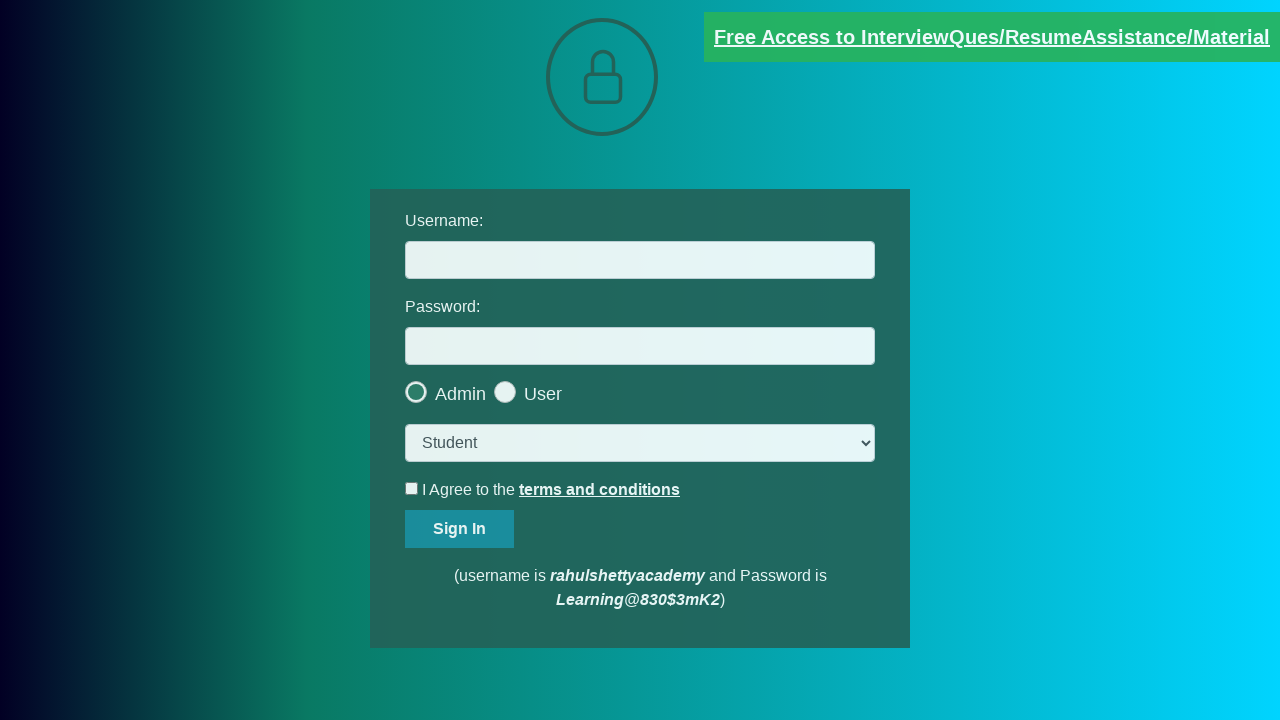

Captured new page/window from context
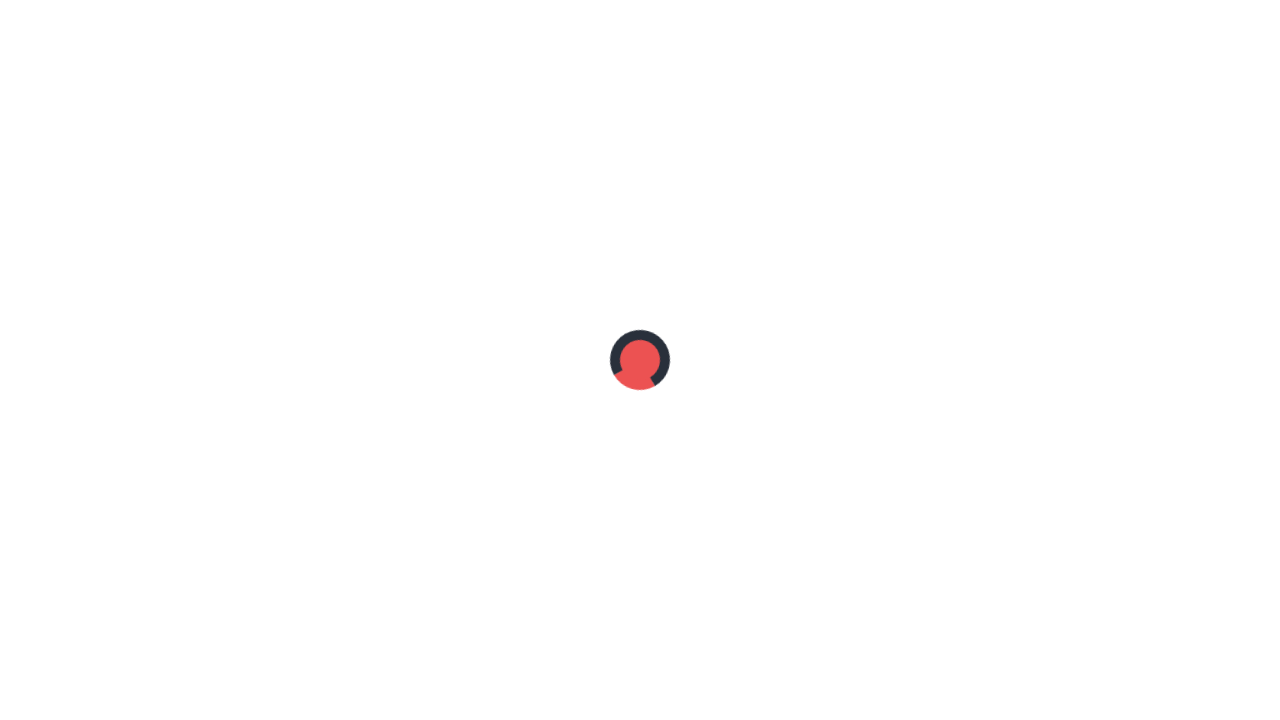

New page loaded successfully
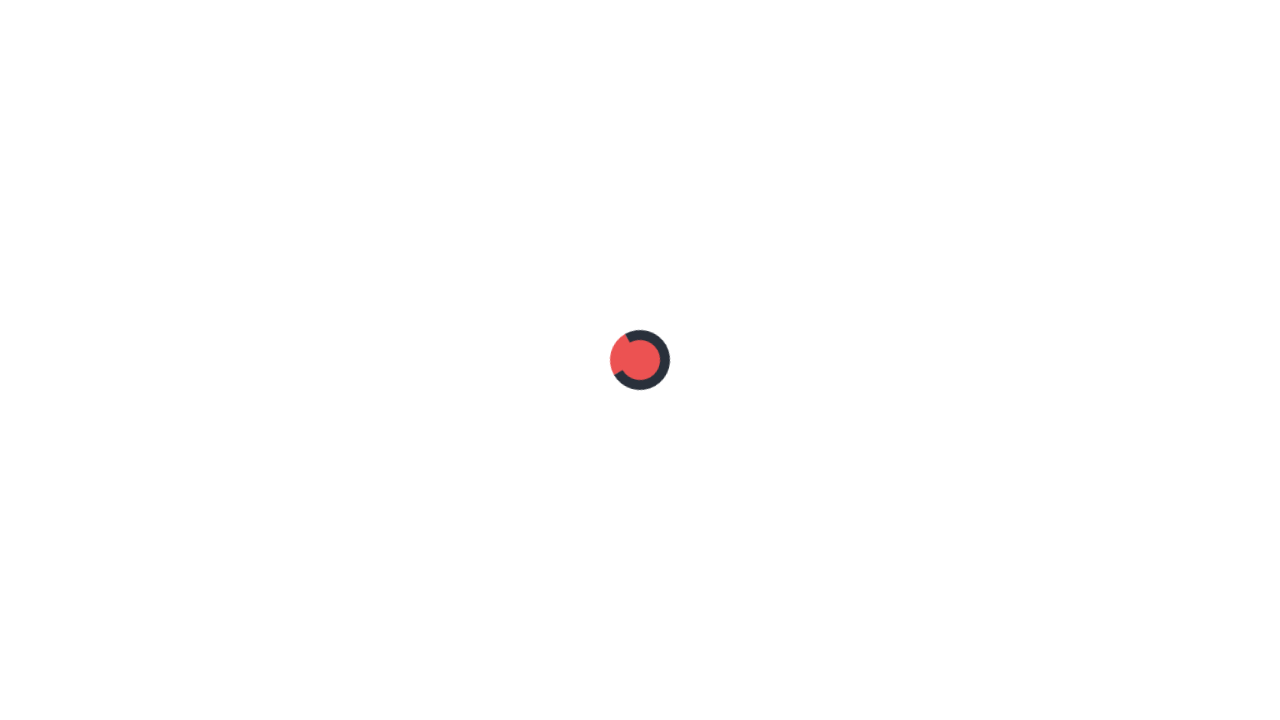

Email contact text element found on new page
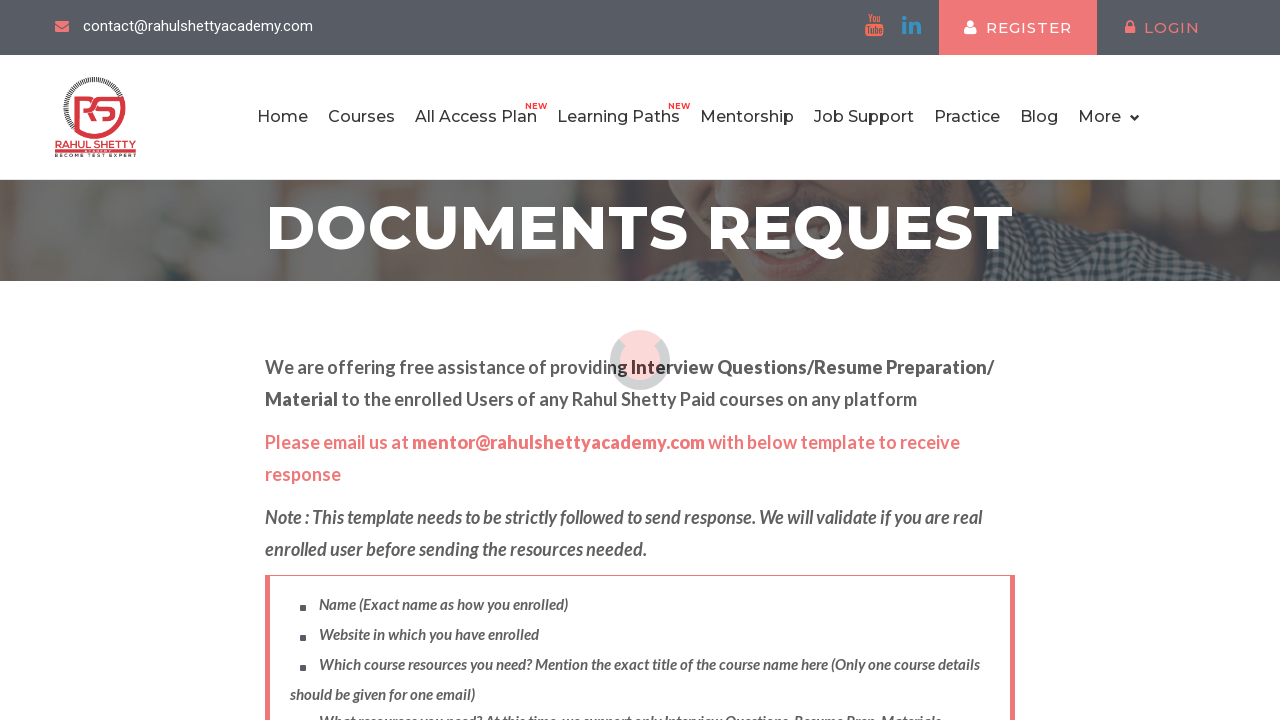

Email link 'mentor@rahulshettyacademy.com' verified on new page
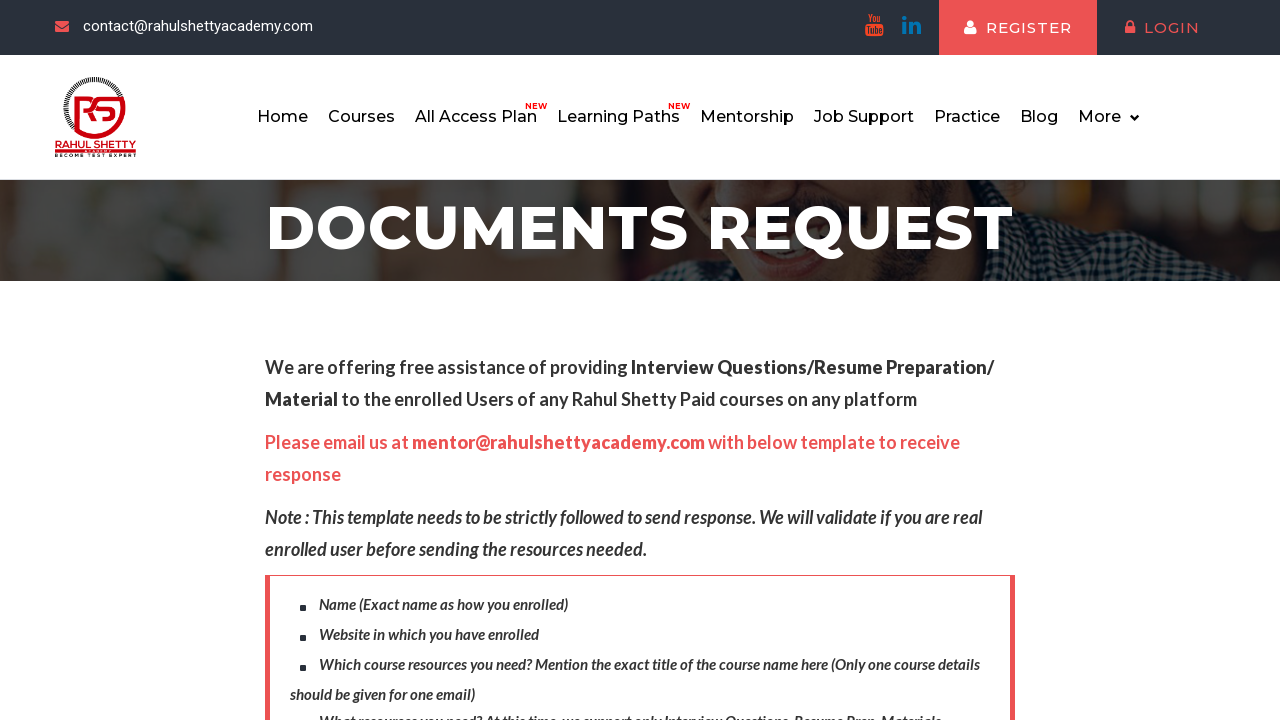

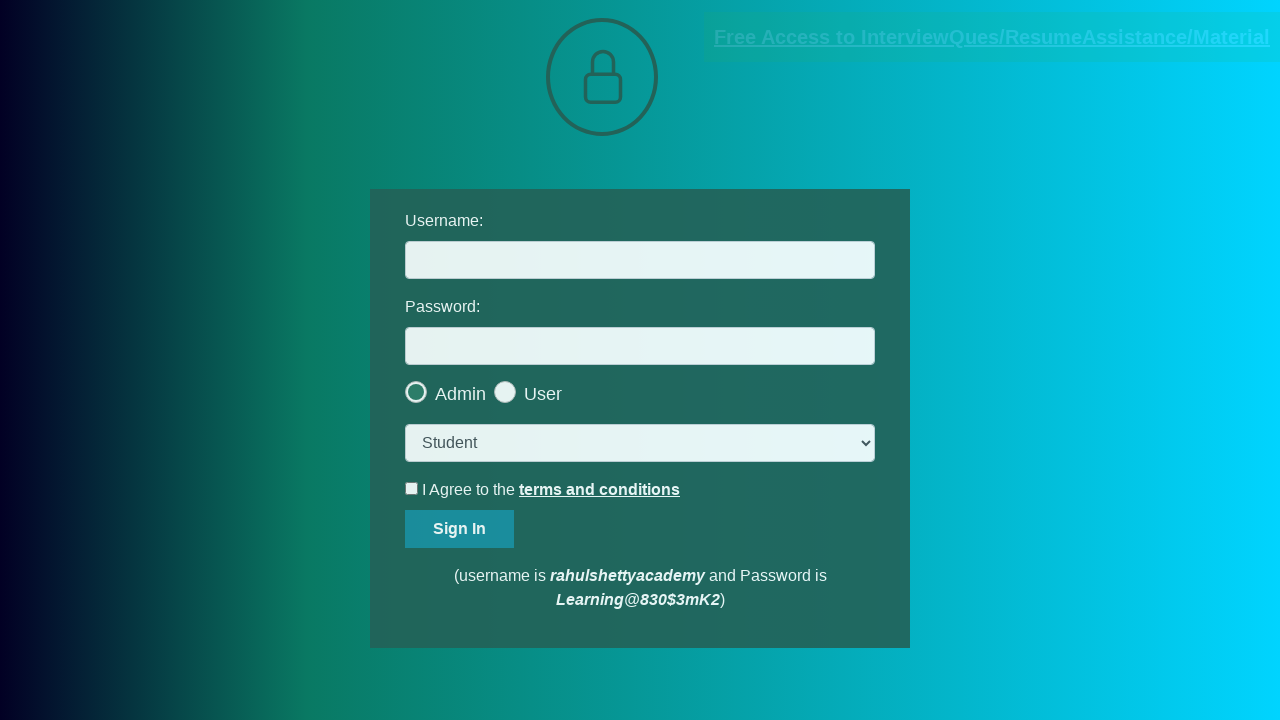